Tests mouse action chains by performing a click-and-drag text highlighting action on an h2 element on a contact page

Starting URL: https://www.testifyltd.com/contact

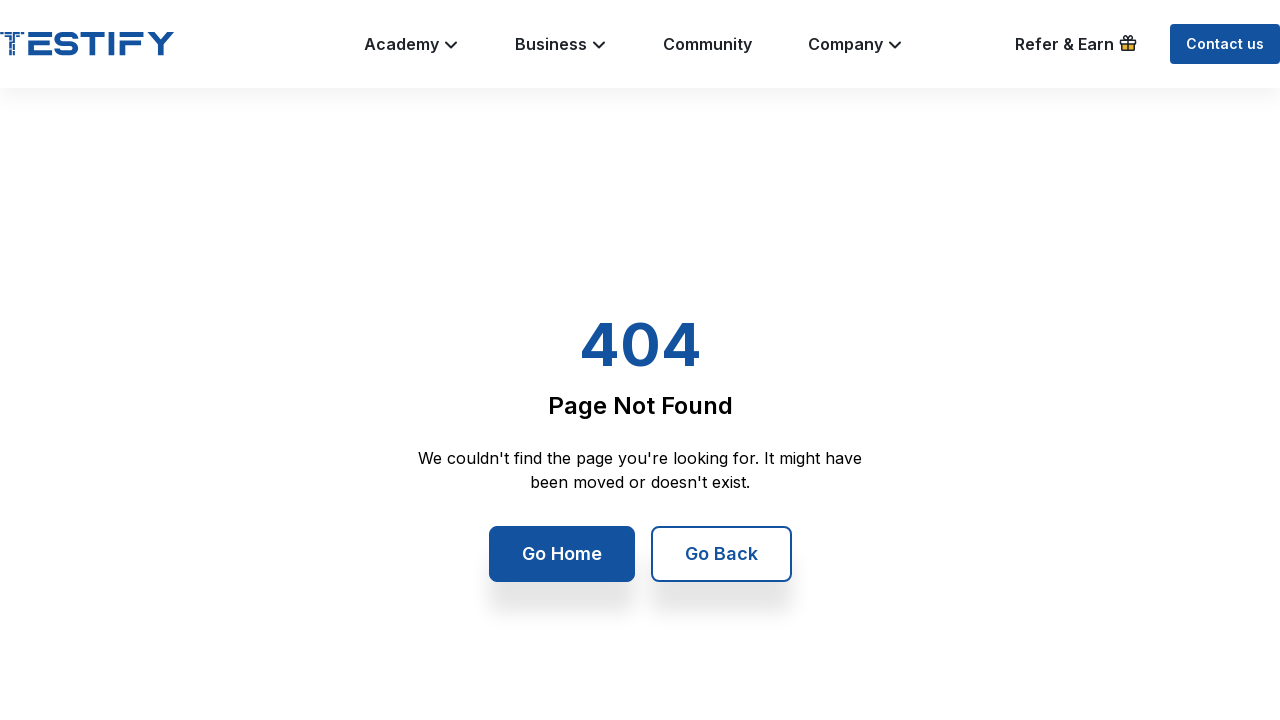

Located first h2 element on contact page
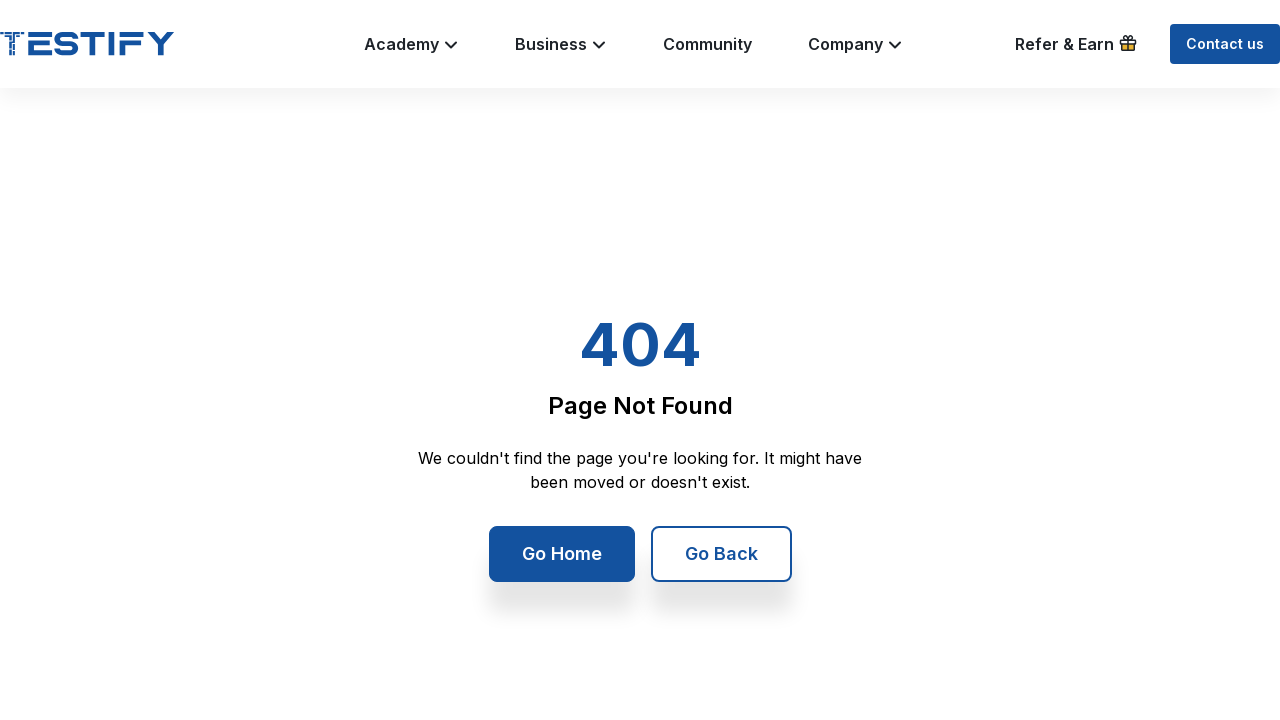

Retrieved bounding box of h2 element
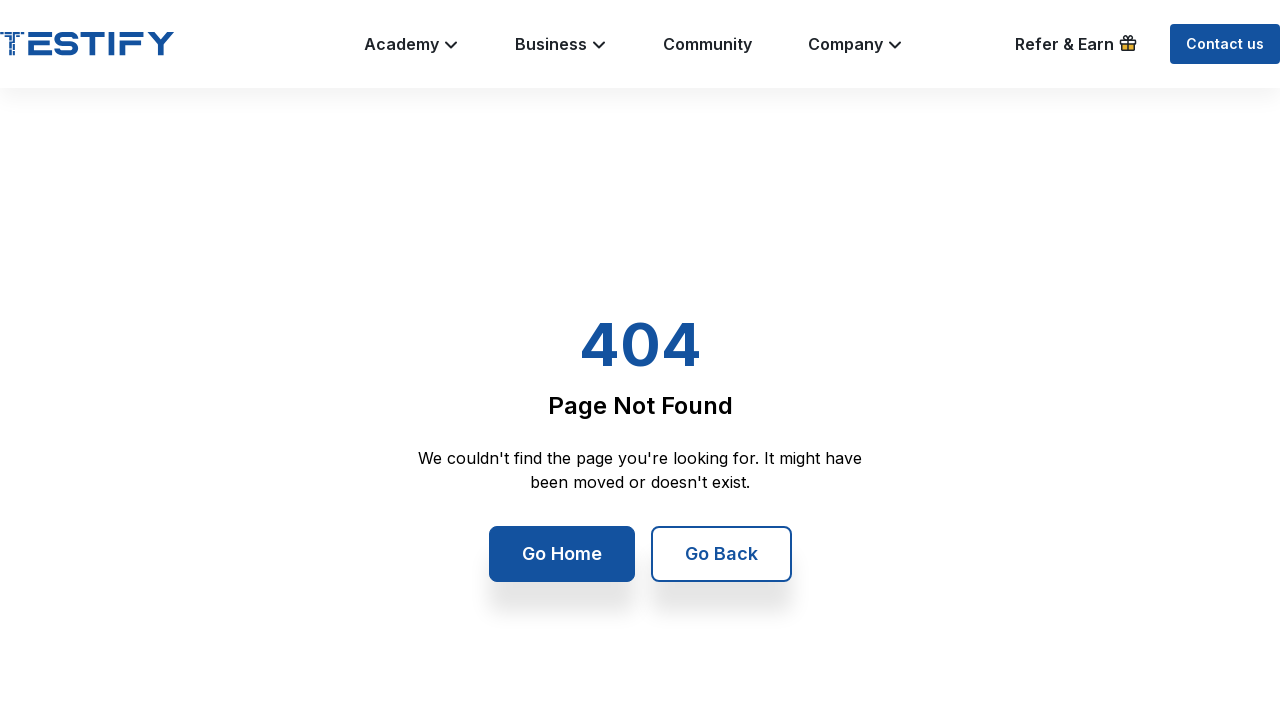

Moved mouse to h2 element center position at (640, 416)
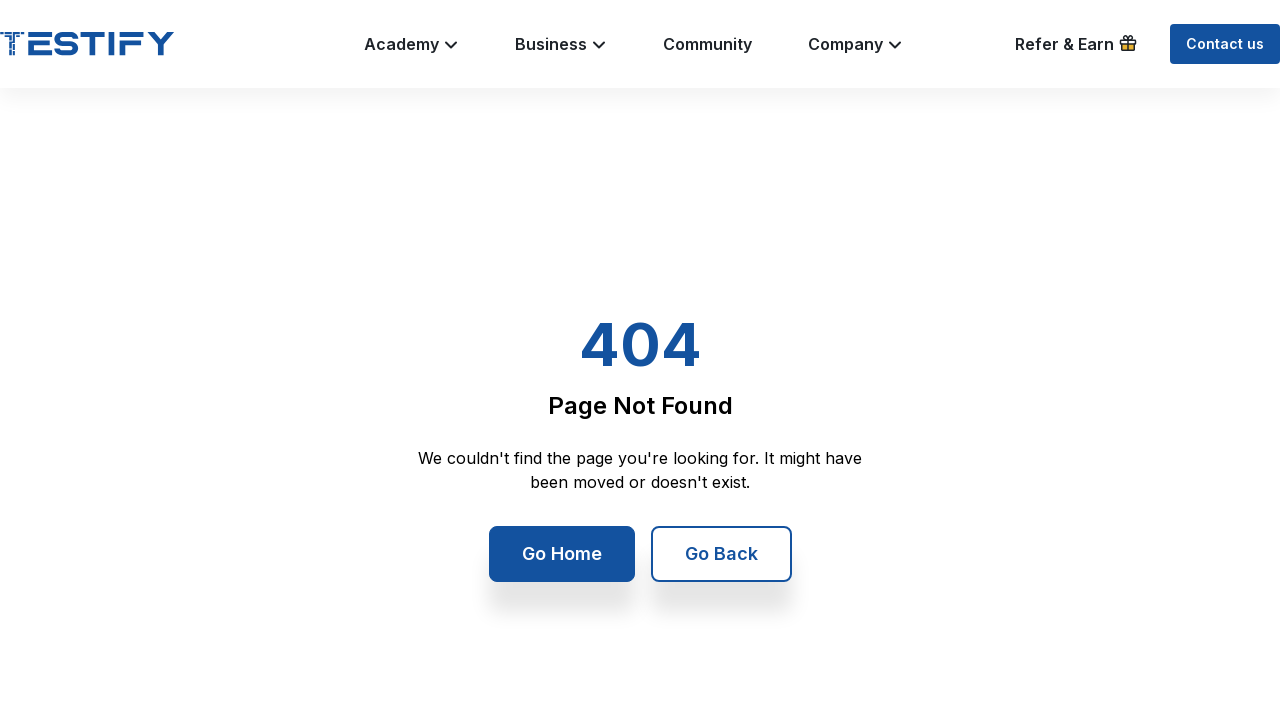

Pressed mouse button down at h2 element at (640, 416)
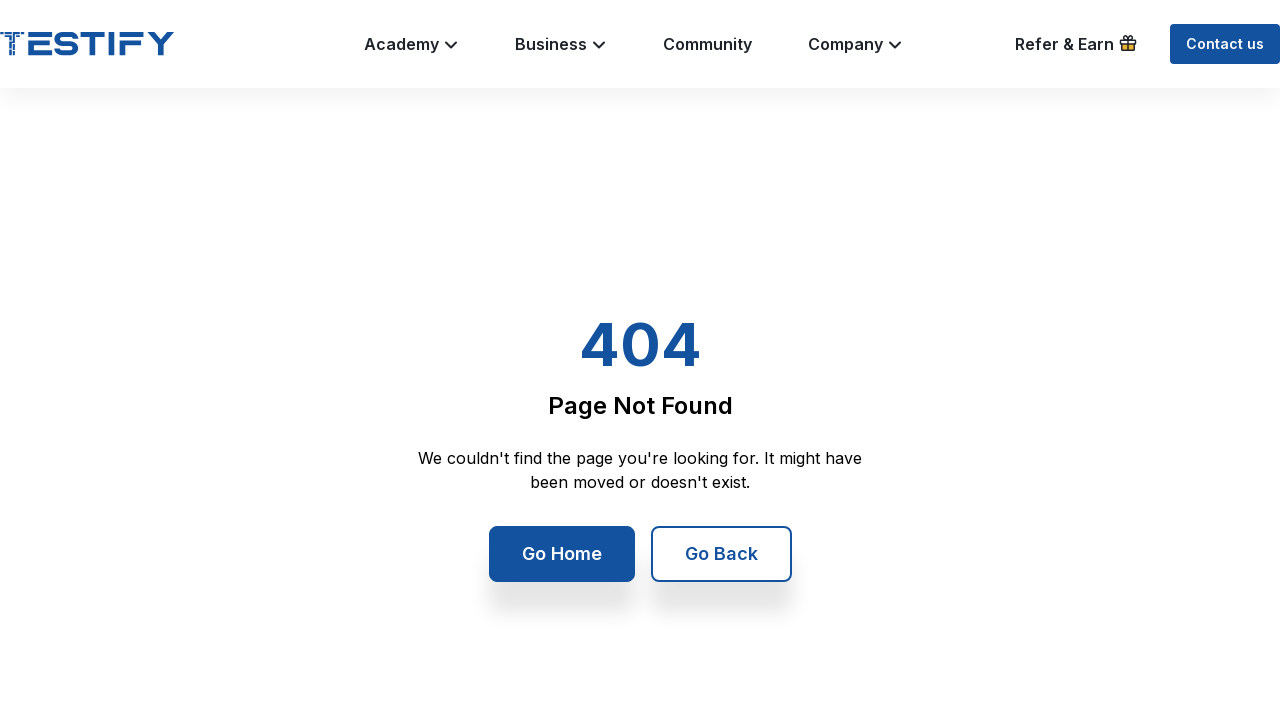

Dragged mouse down 50px to highlight h2 text at (640, 466)
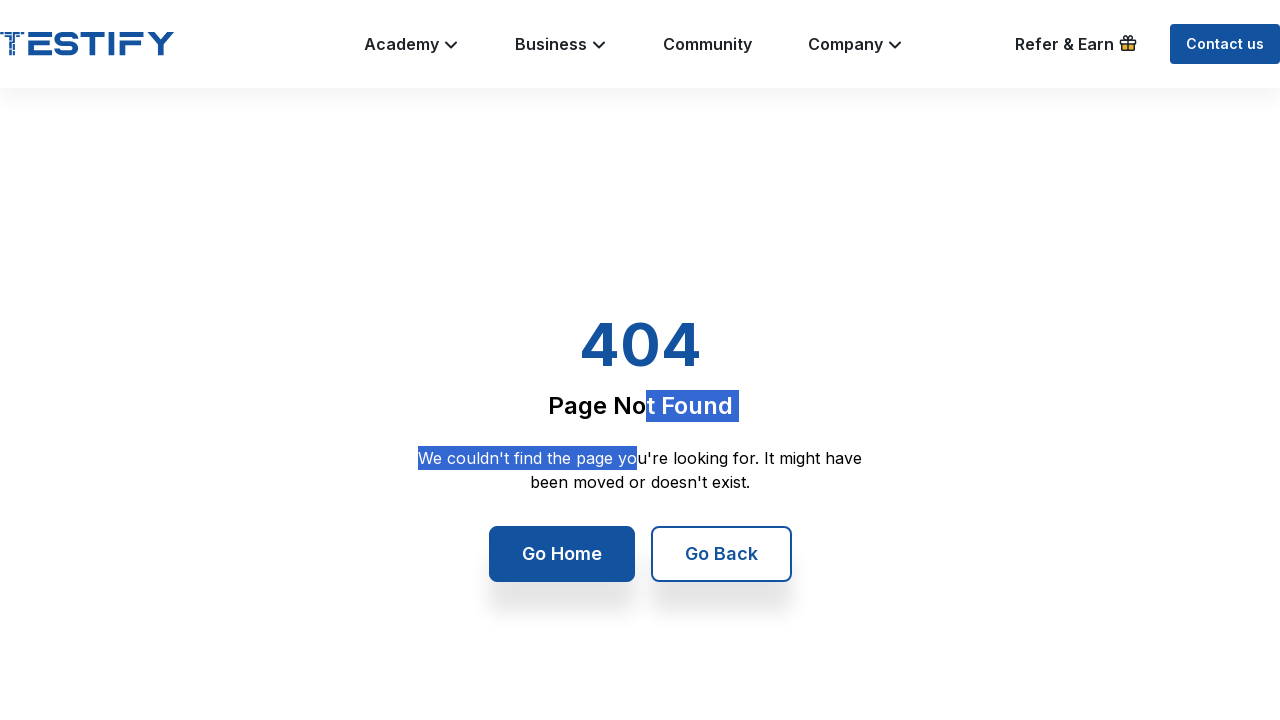

Released mouse button to complete text highlighting at (640, 466)
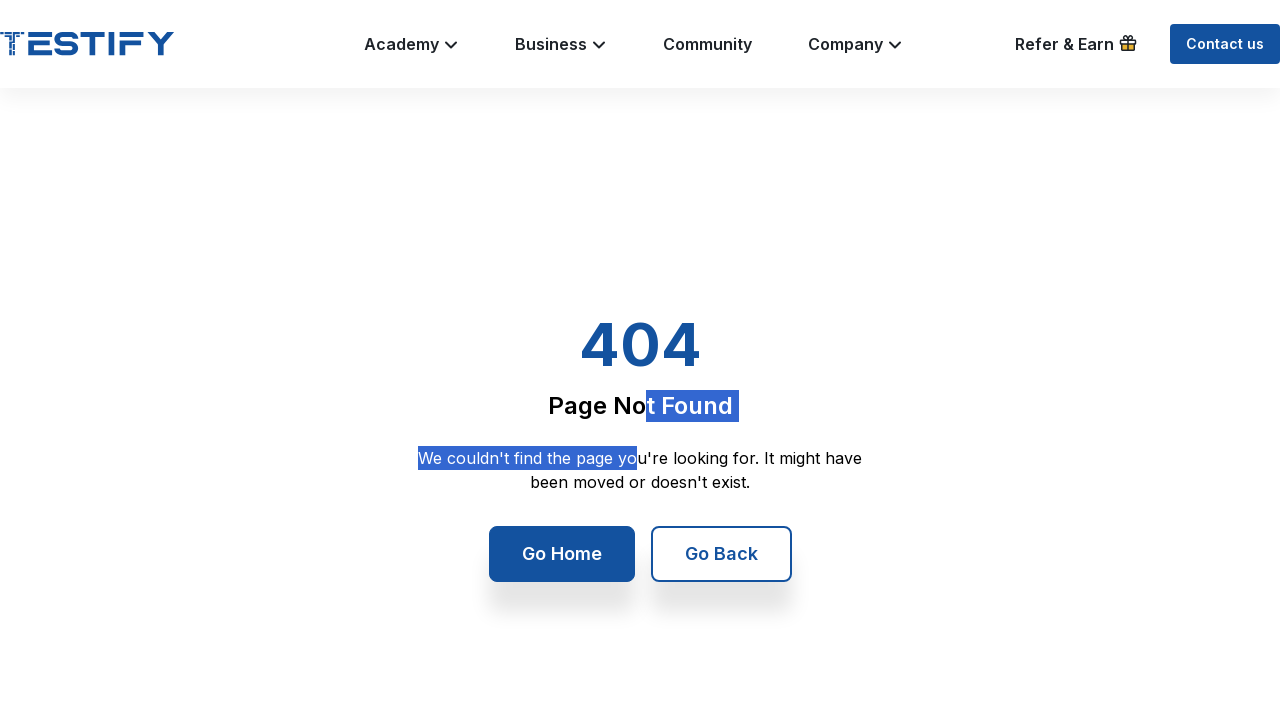

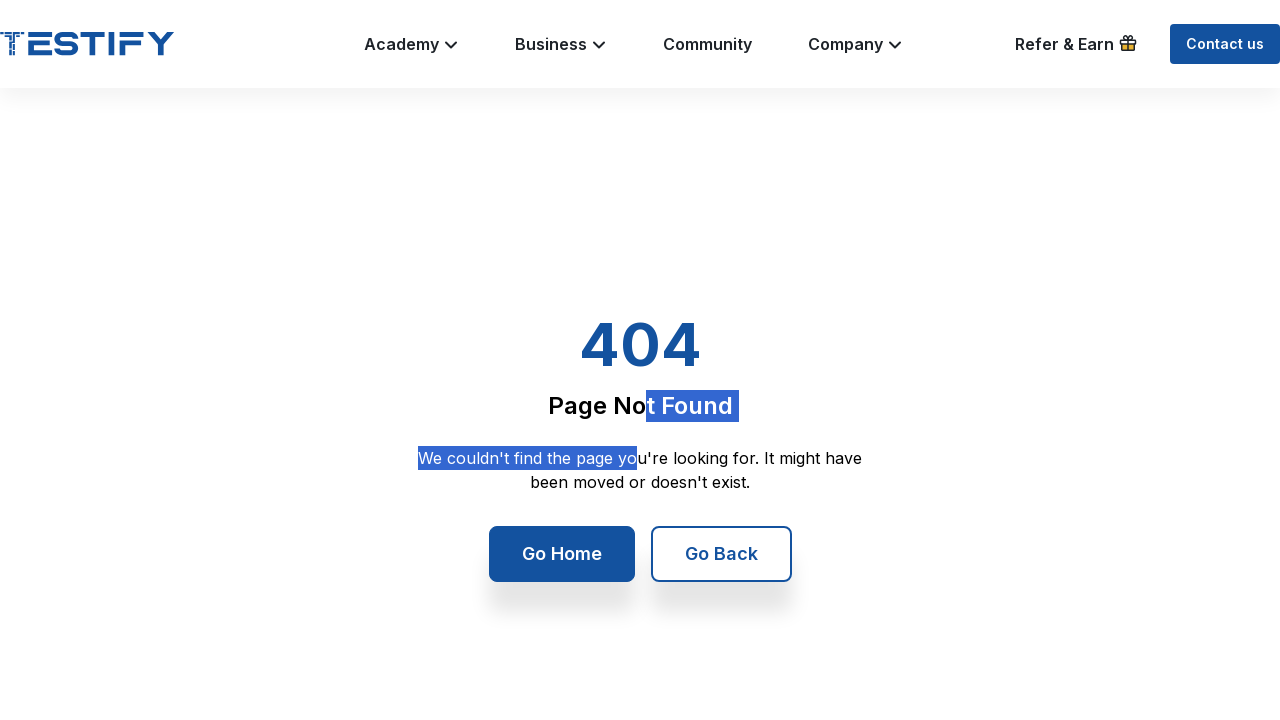